Tests alert handling functionality by clicking a button that triggers an alert, reading the alert text, and accepting it

Starting URL: https://omayo.blogspot.com/

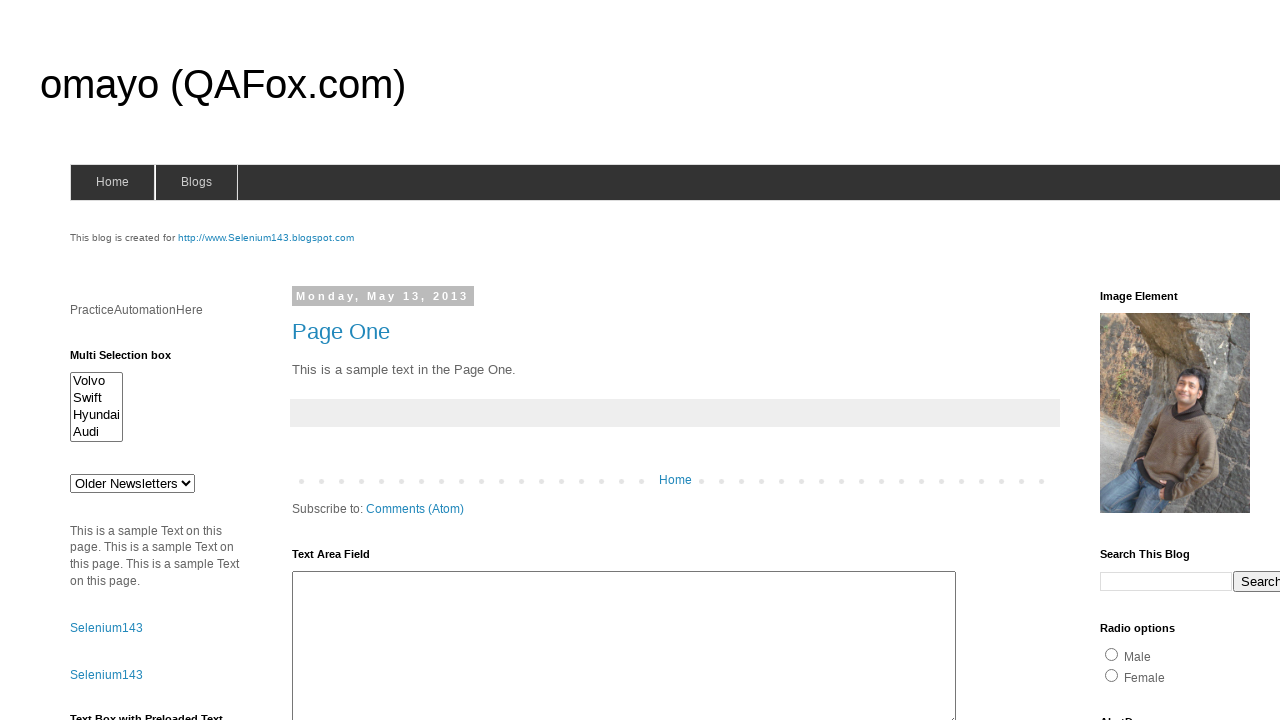

Clicked button to trigger alert at (1154, 361) on xpath=//input[@id='alert1']
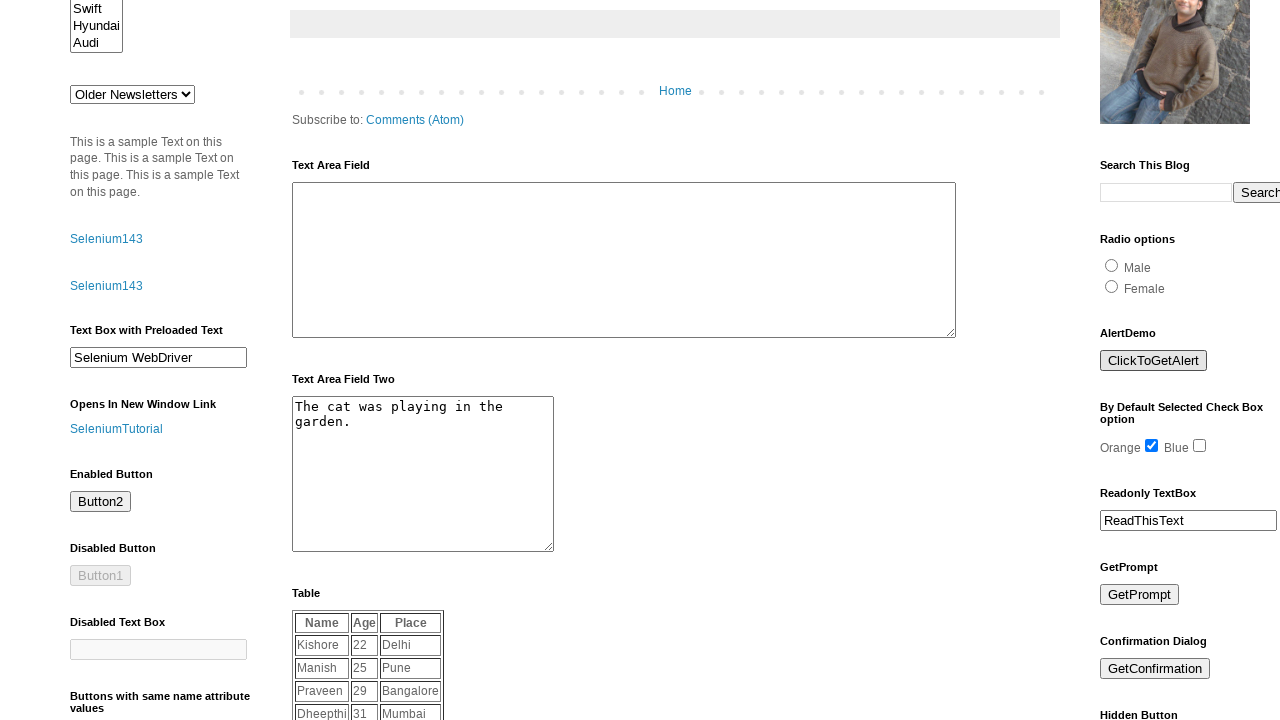

Set up alert dialog handler to accept alerts
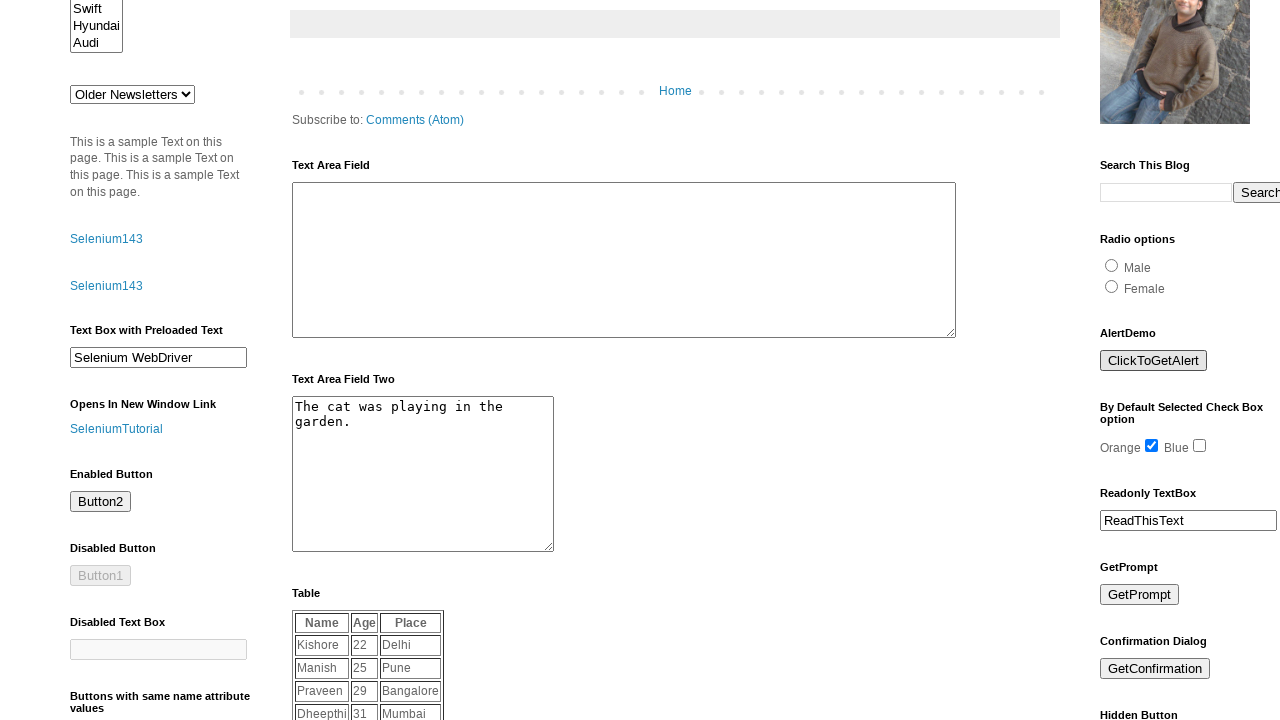

Waited 1000ms for alert to be processed
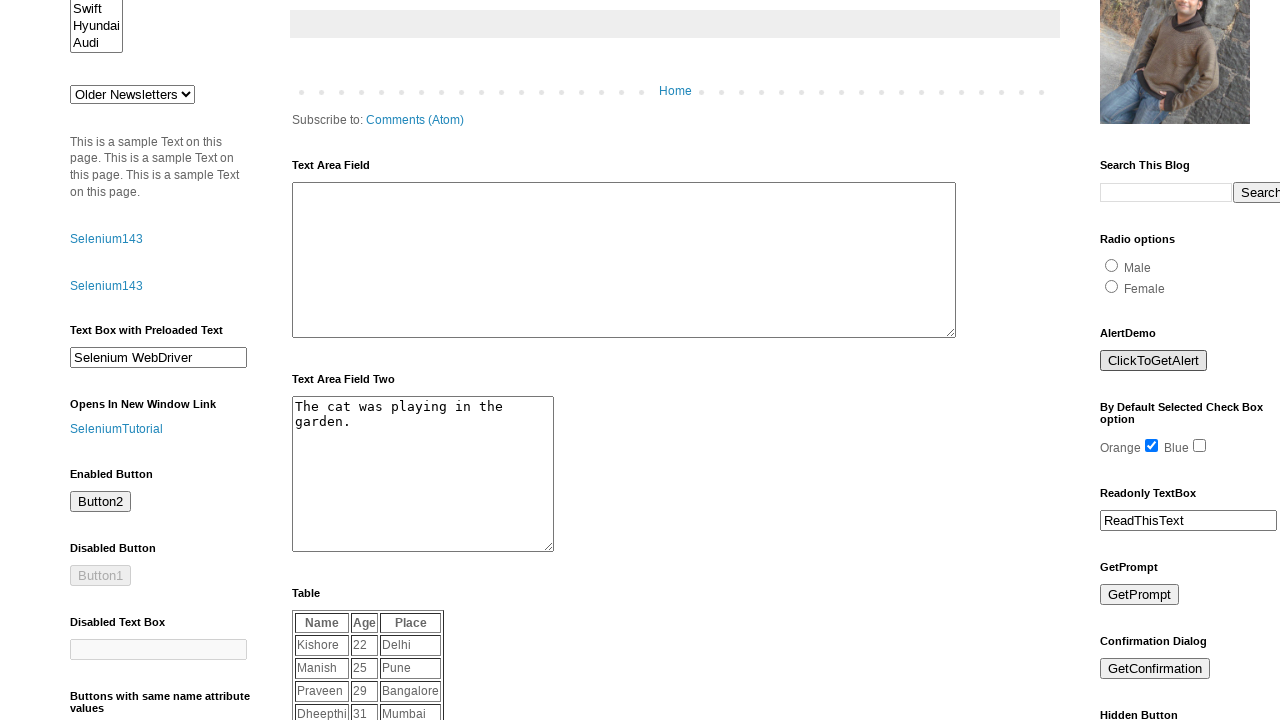

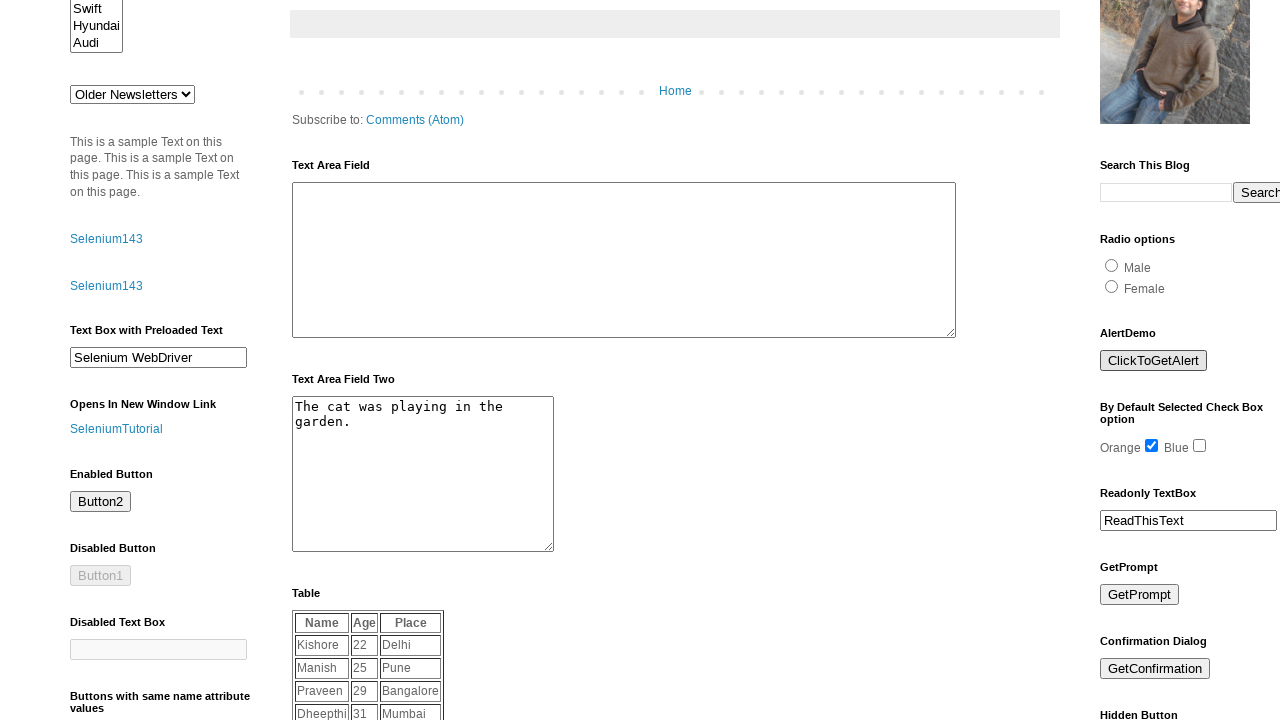